Tests state dropdown functionality by selecting different states using visible text, value attribute, and index methods, then verifies the final selection is California.

Starting URL: https://practice.cydeo.com/dropdown

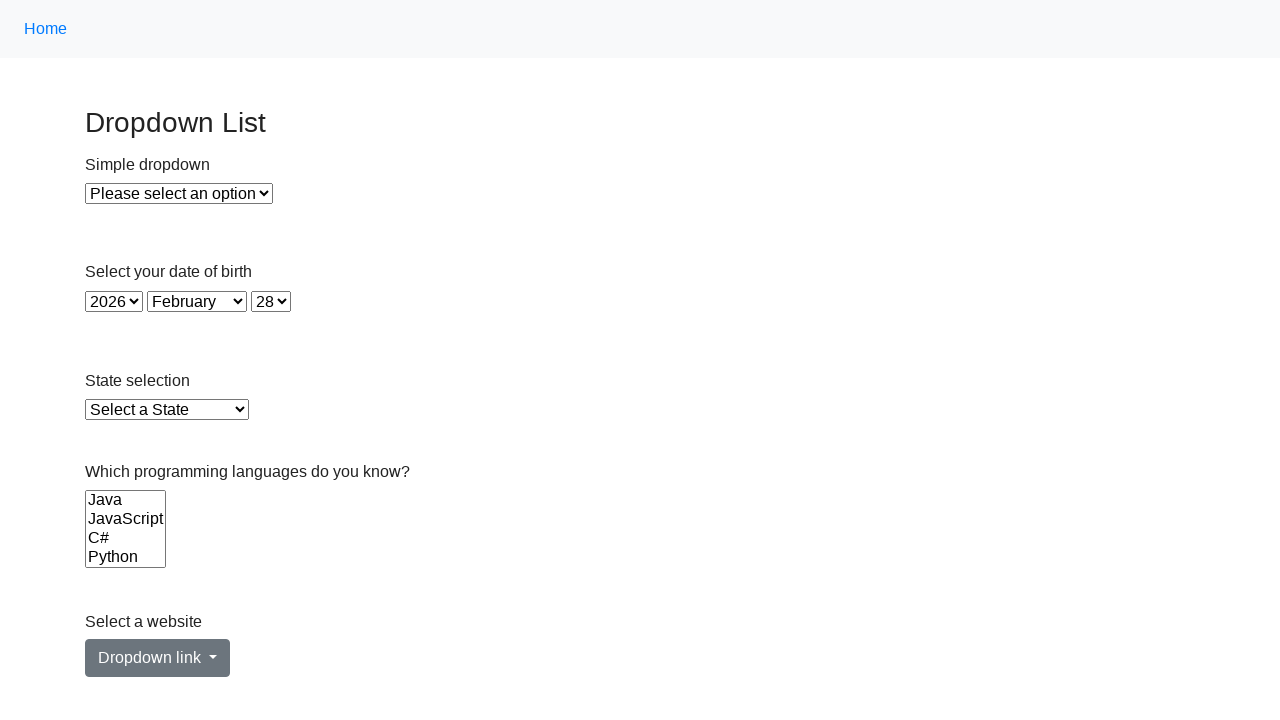

Selected Illinois from state dropdown using visible text on select#state
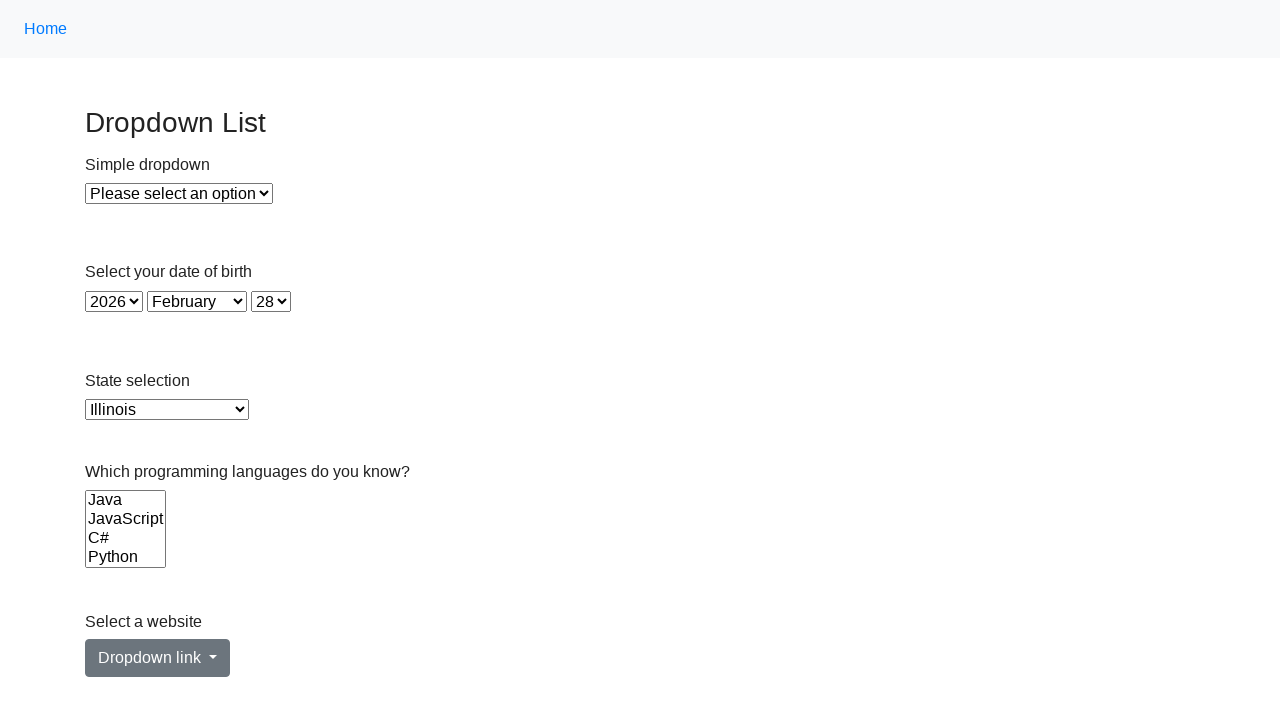

Selected Virginia from state dropdown using value attribute on select#state
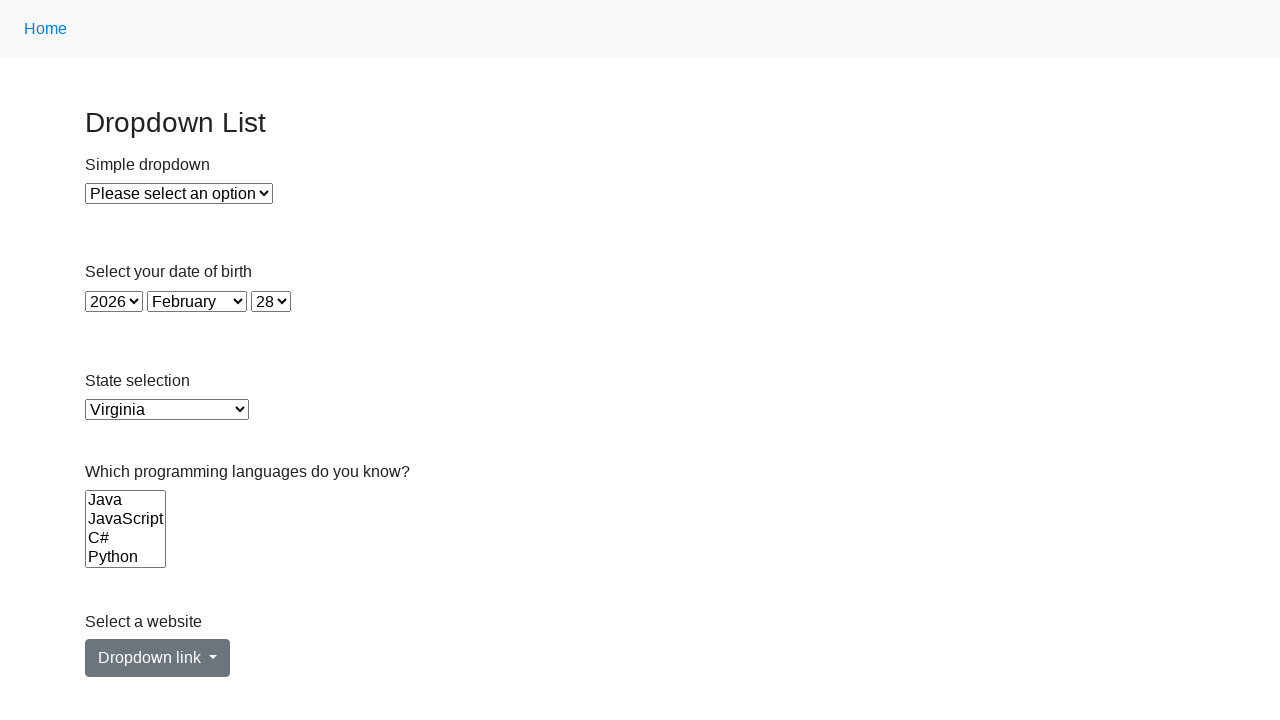

Selected California from state dropdown using index 5 on select#state
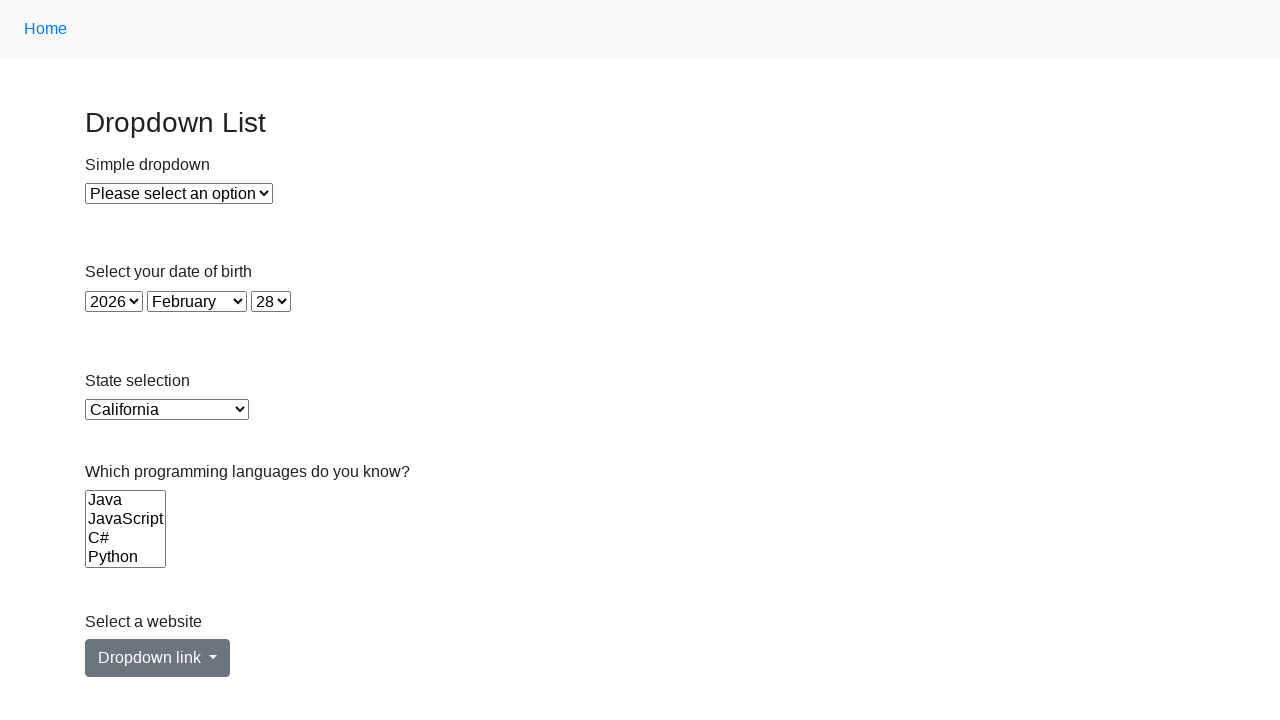

Retrieved the currently selected state value
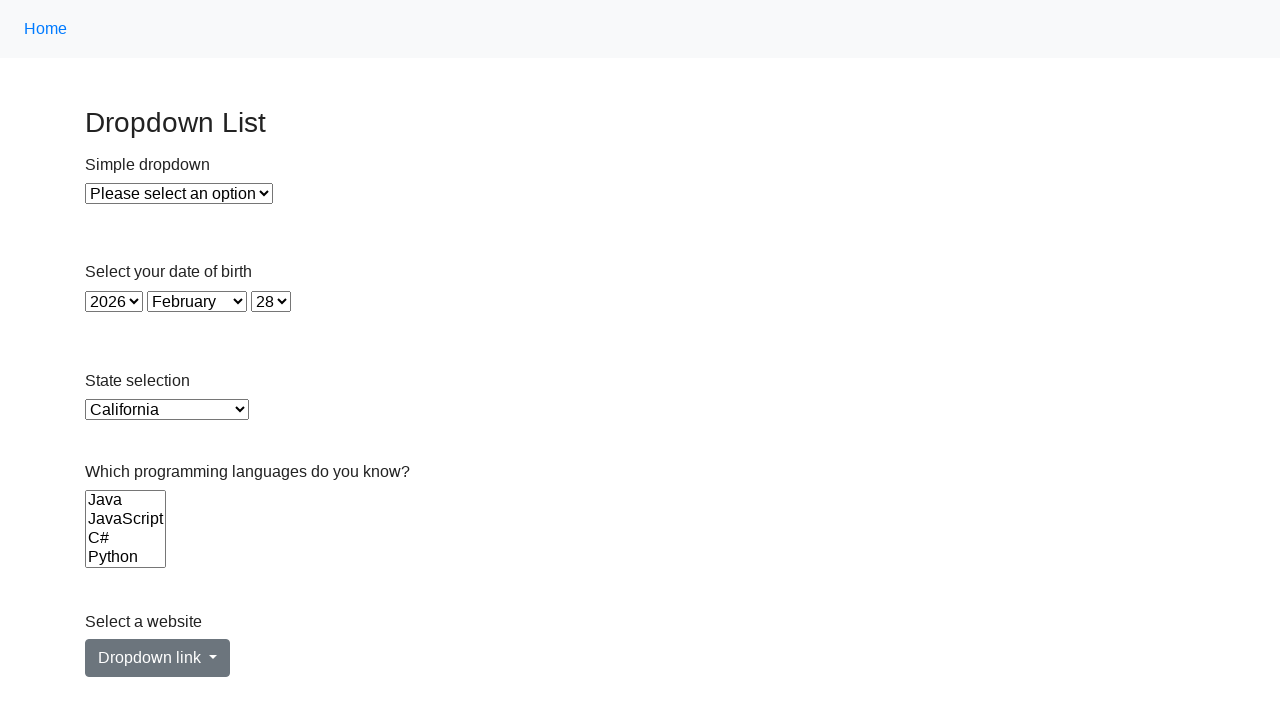

Verified that California is the final selected state
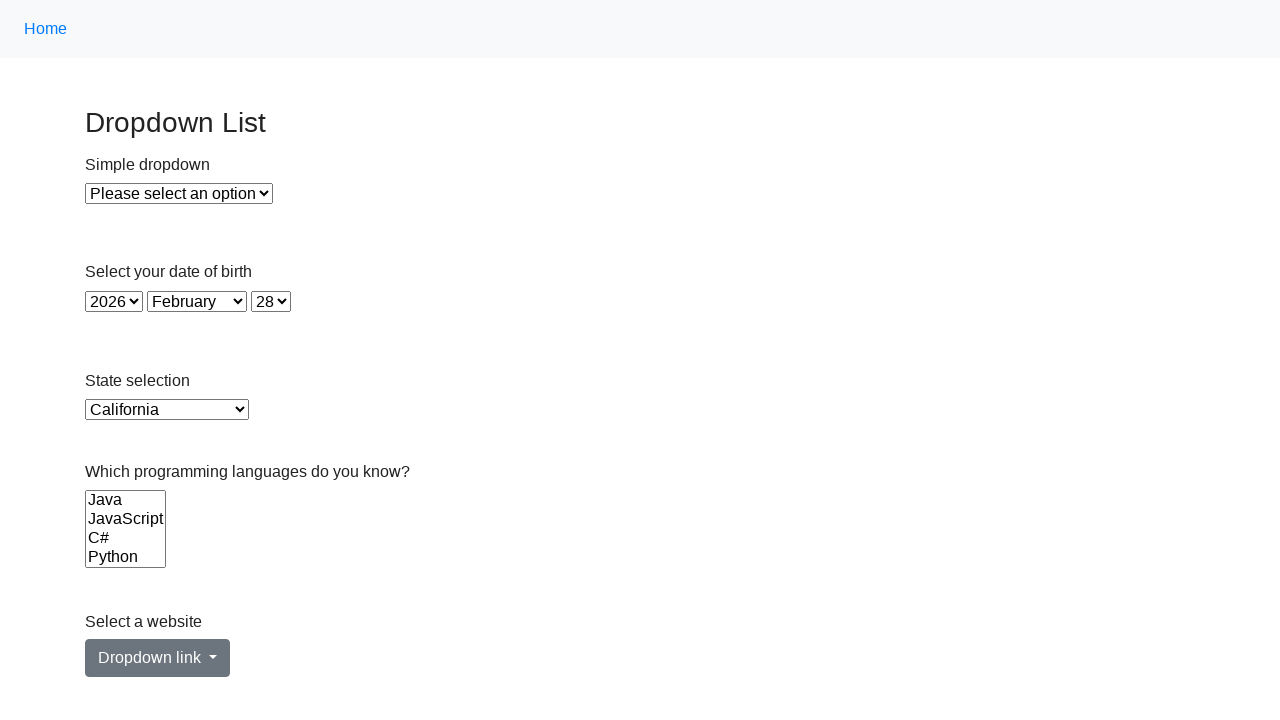

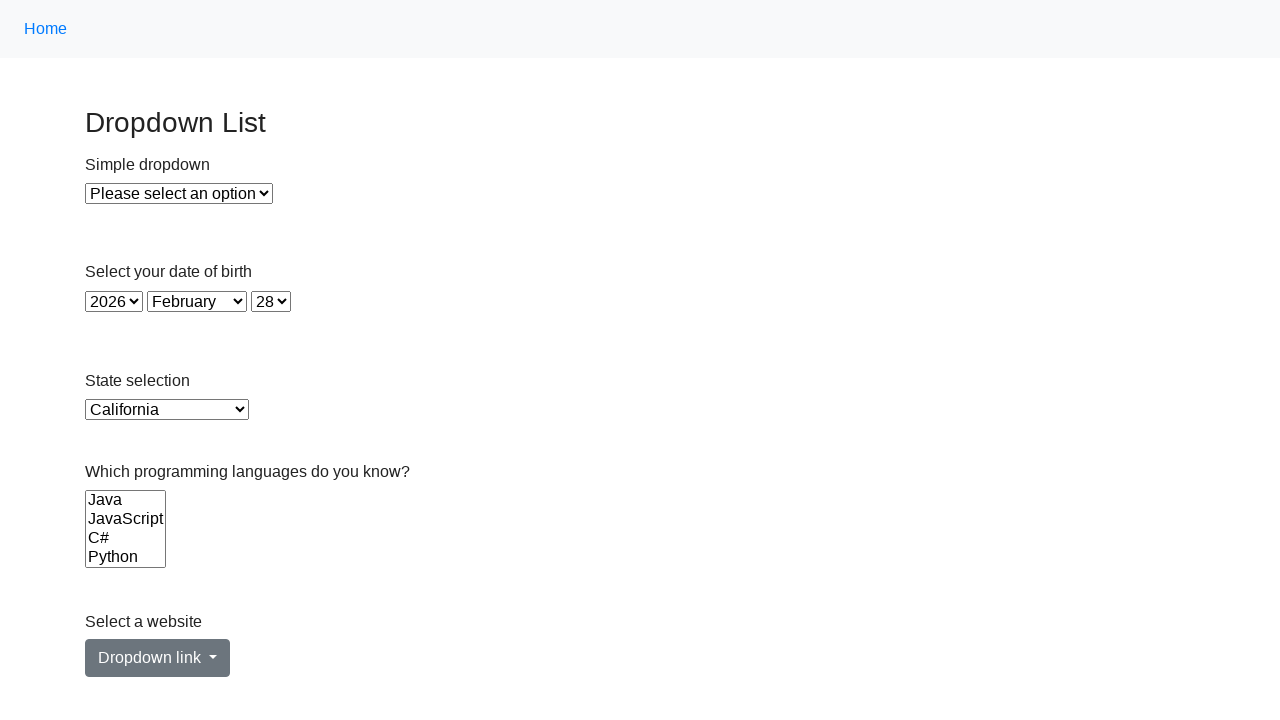